Tests JavaScript confirm dialog handling by clicking a button to trigger the confirm popup, retrieving the alert text, and dismissing the dialog.

Starting URL: https://the-internet.herokuapp.com/javascript_alerts

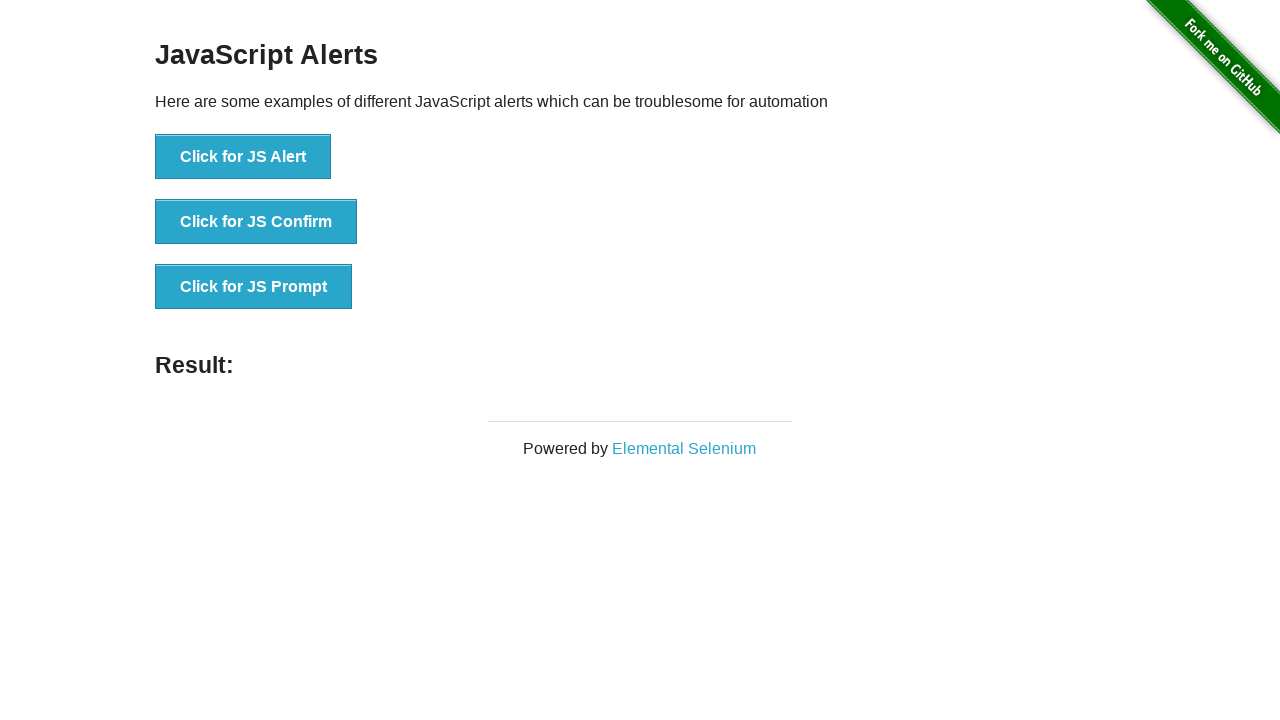

Clicked 'Click for JS Confirm' button to trigger confirm dialog at (256, 222) on xpath=//button[text()='Click for JS Confirm']
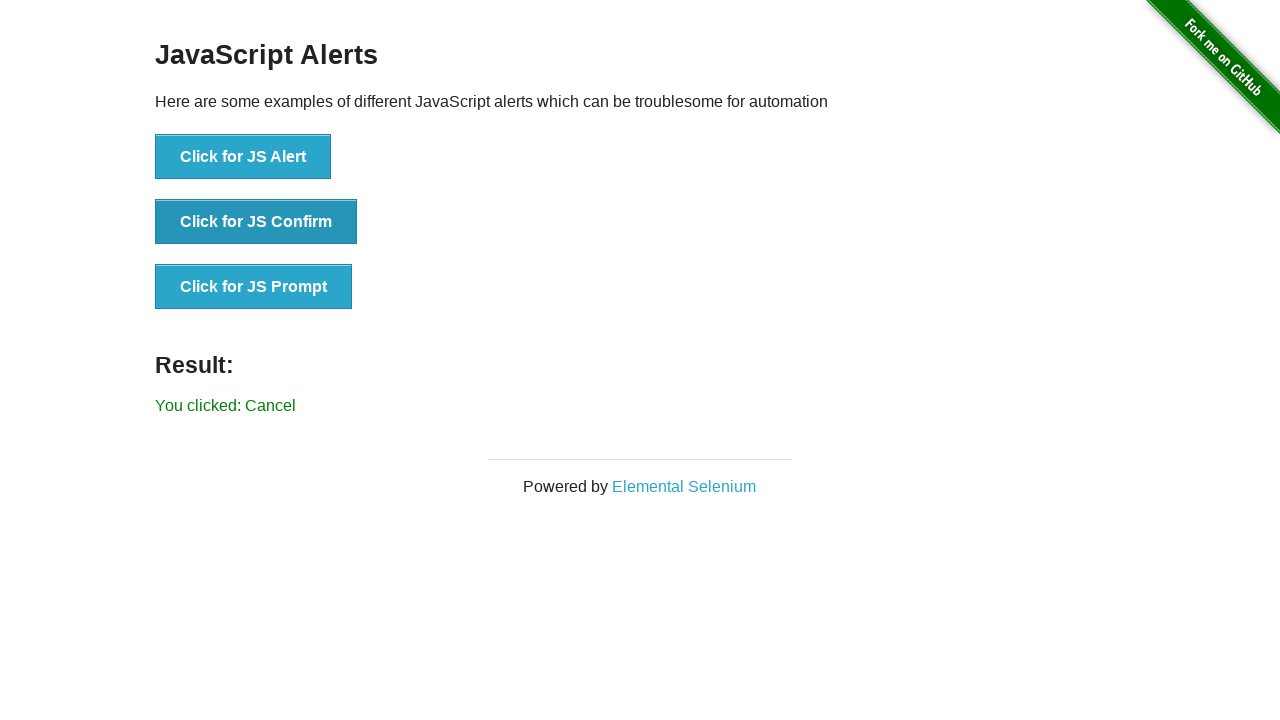

Set up dialog handler to dismiss confirm dialogs
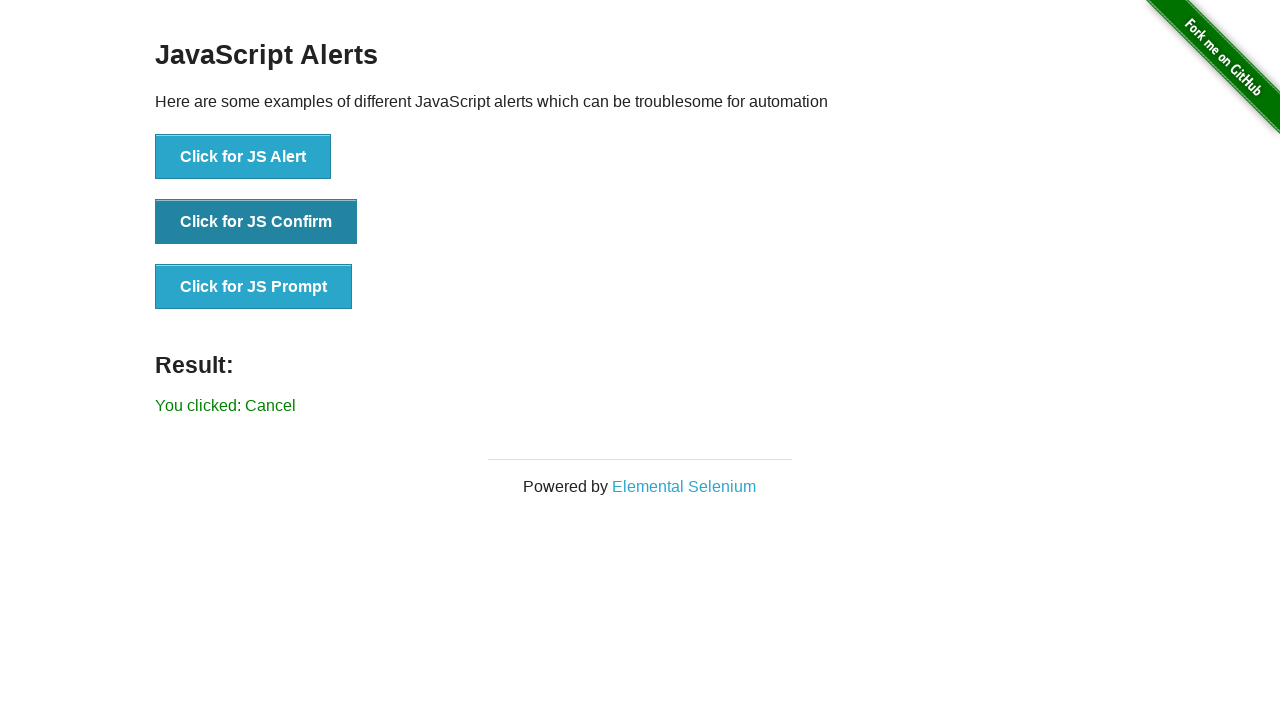

Clicked 'Click for JS Confirm' button again to trigger and dismiss the confirm dialog at (256, 222) on xpath=//button[text()='Click for JS Confirm']
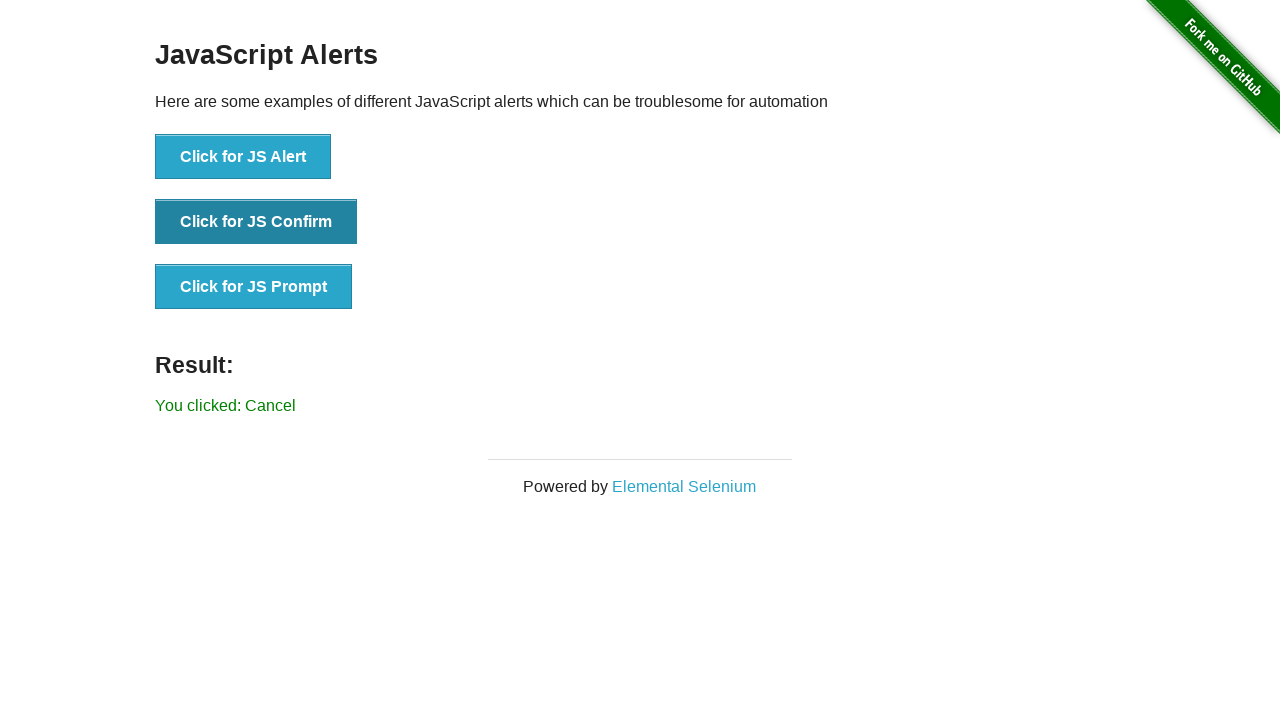

Result message displayed after dismissing confirm dialog
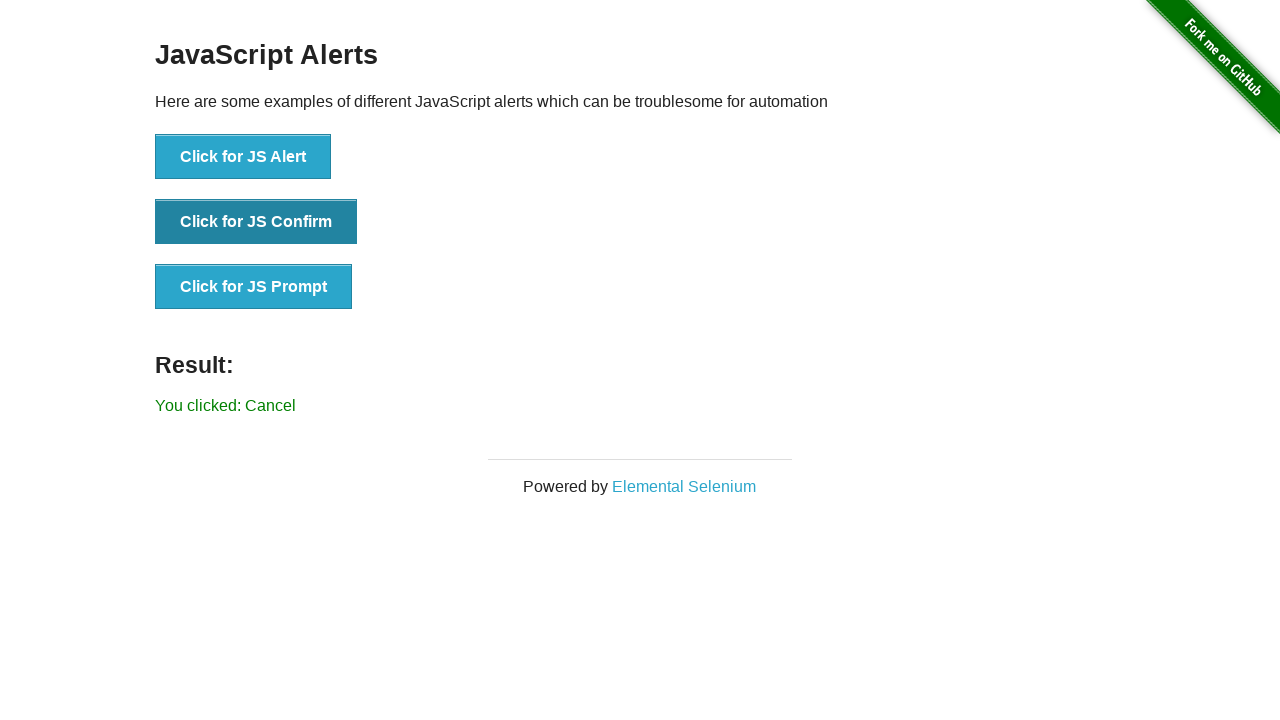

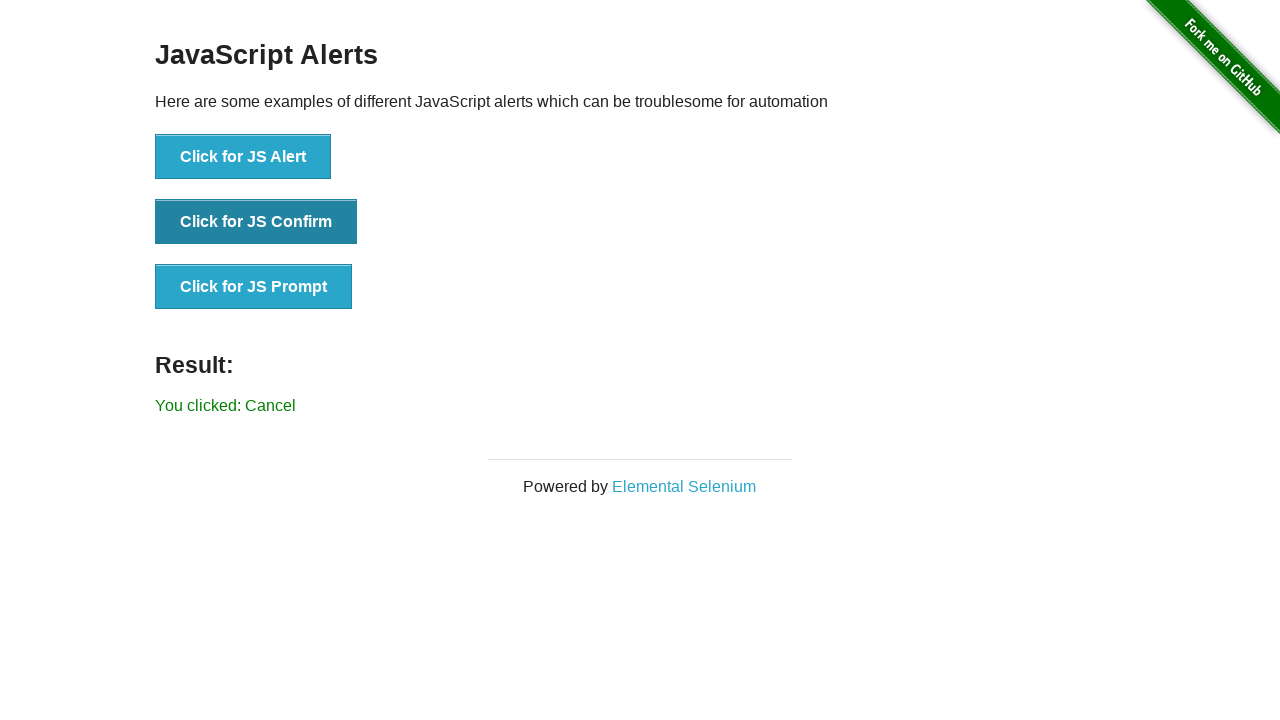